Verifies that the product categories section is displayed on the home page

Starting URL: https://www.demoblaze.com/

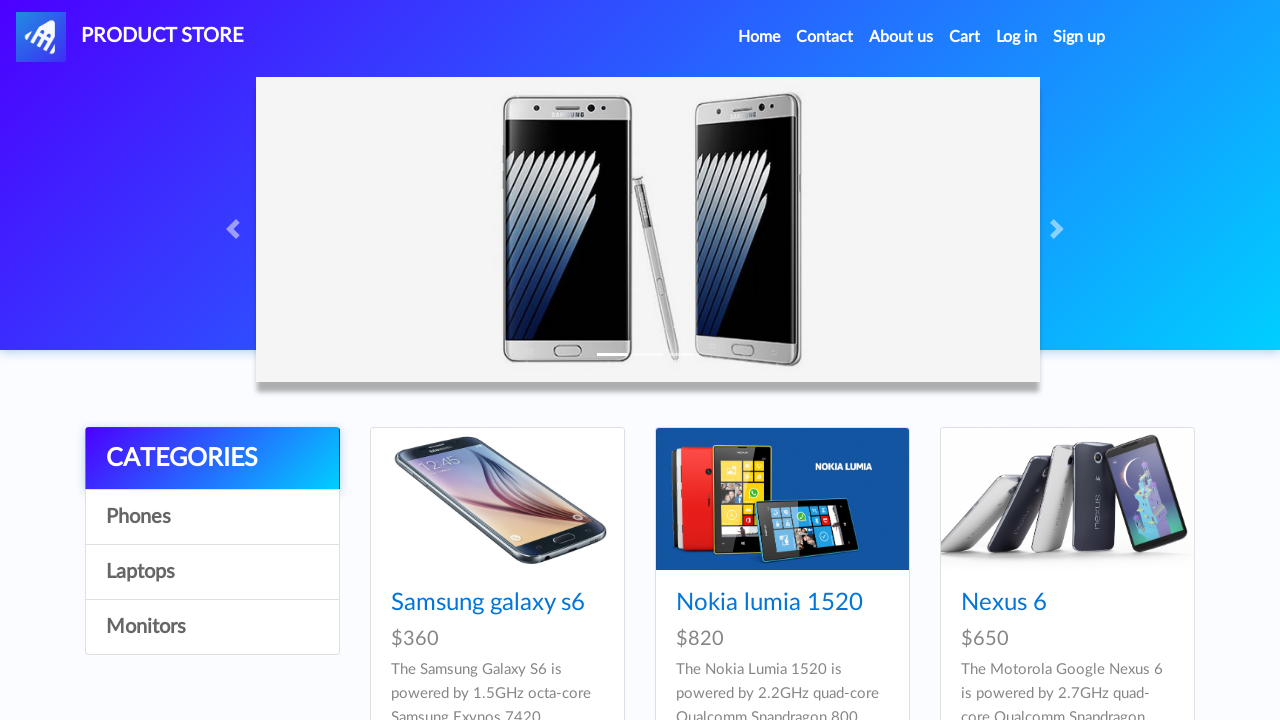

Waited for product categories section (#cat) to load
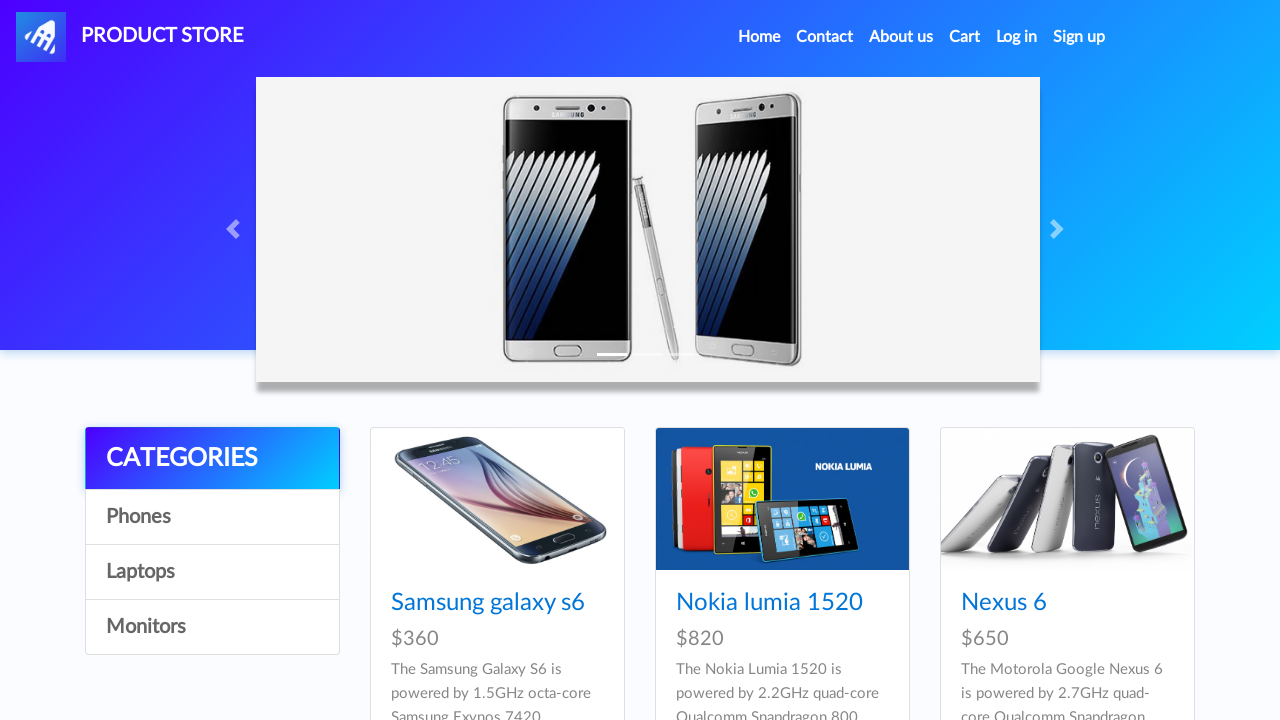

Verified that product categories section is visible on home page
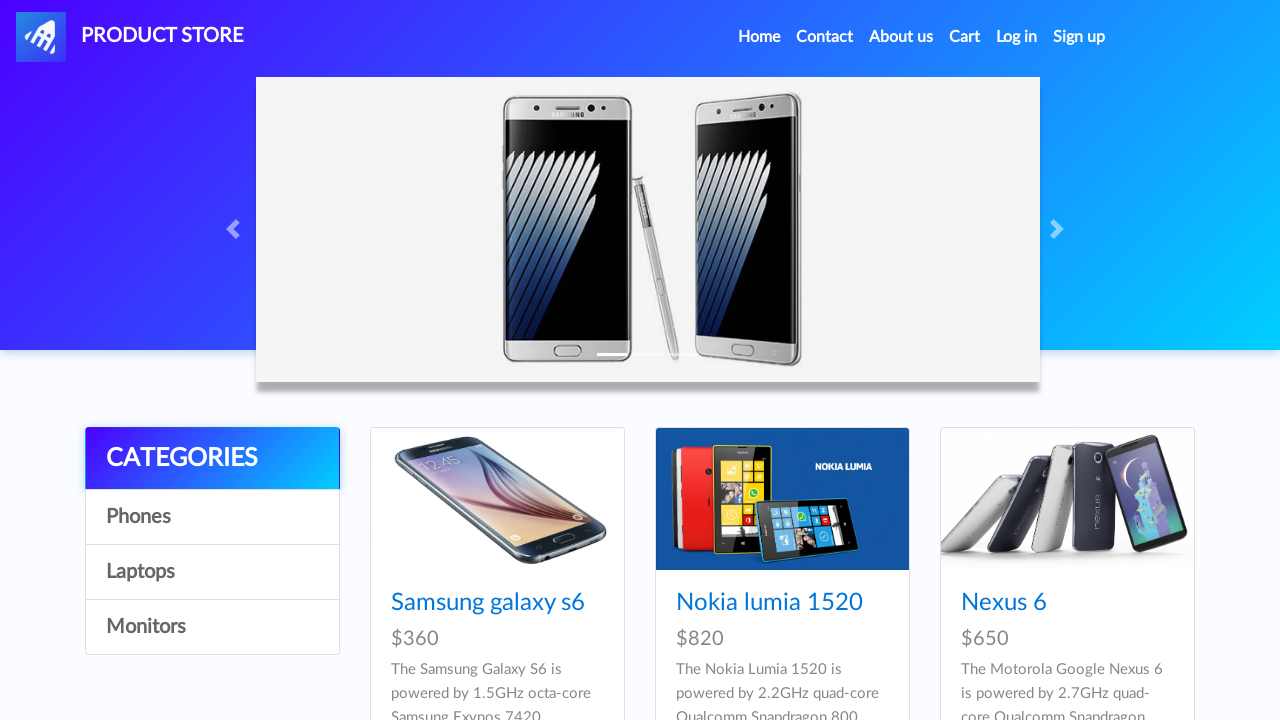

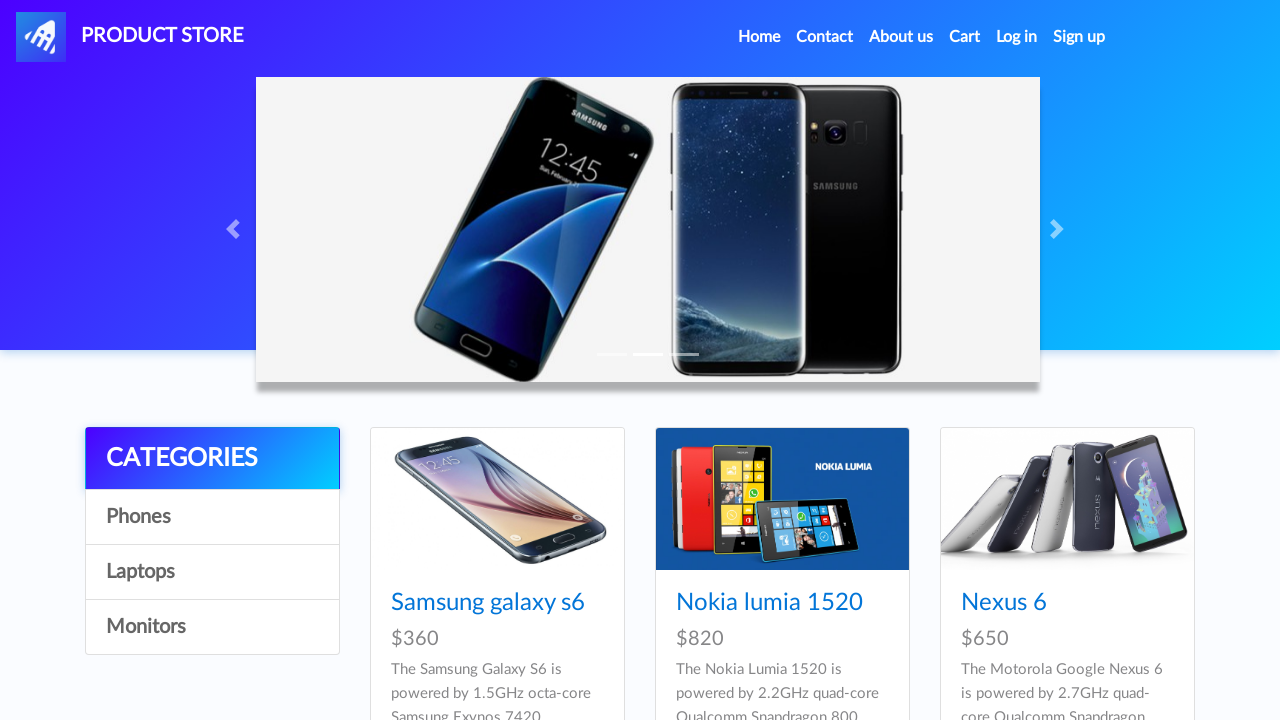